Tests dropdown selection functionality on OrangeHRM free trial page by selecting country values using different methods

Starting URL: https://orangehrm.com/30-day-free-trial/

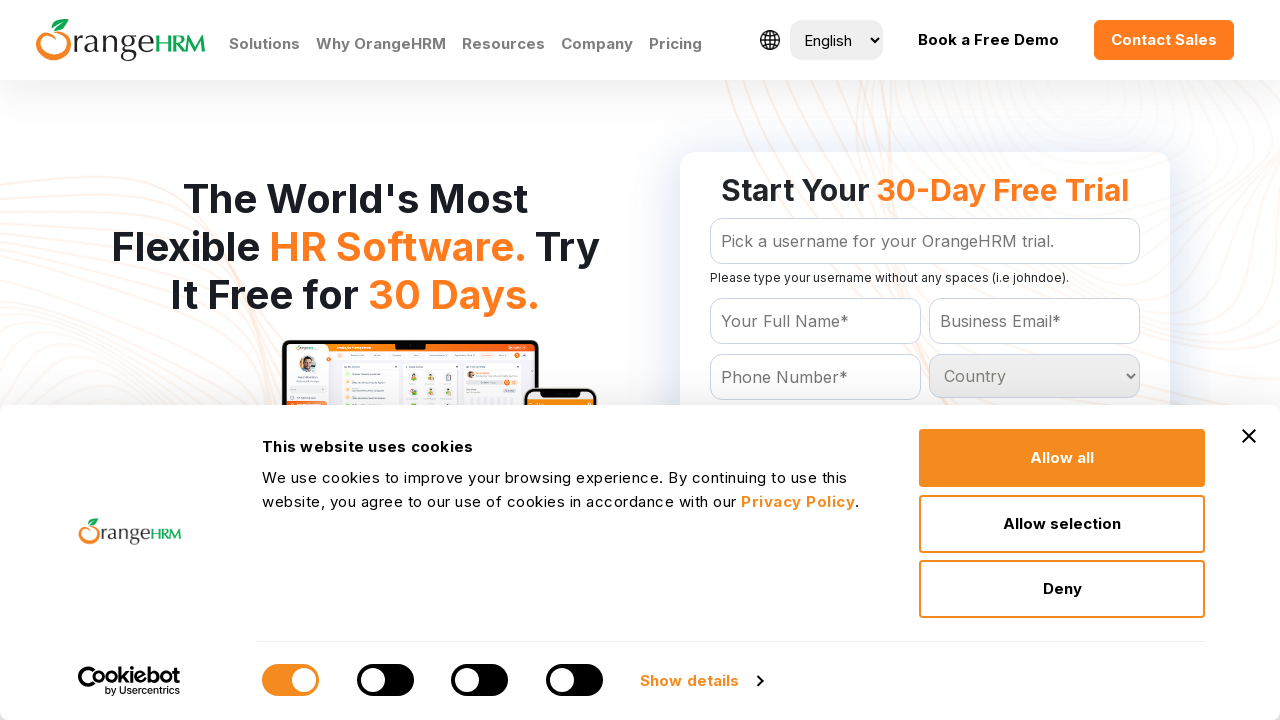

Located country dropdown element
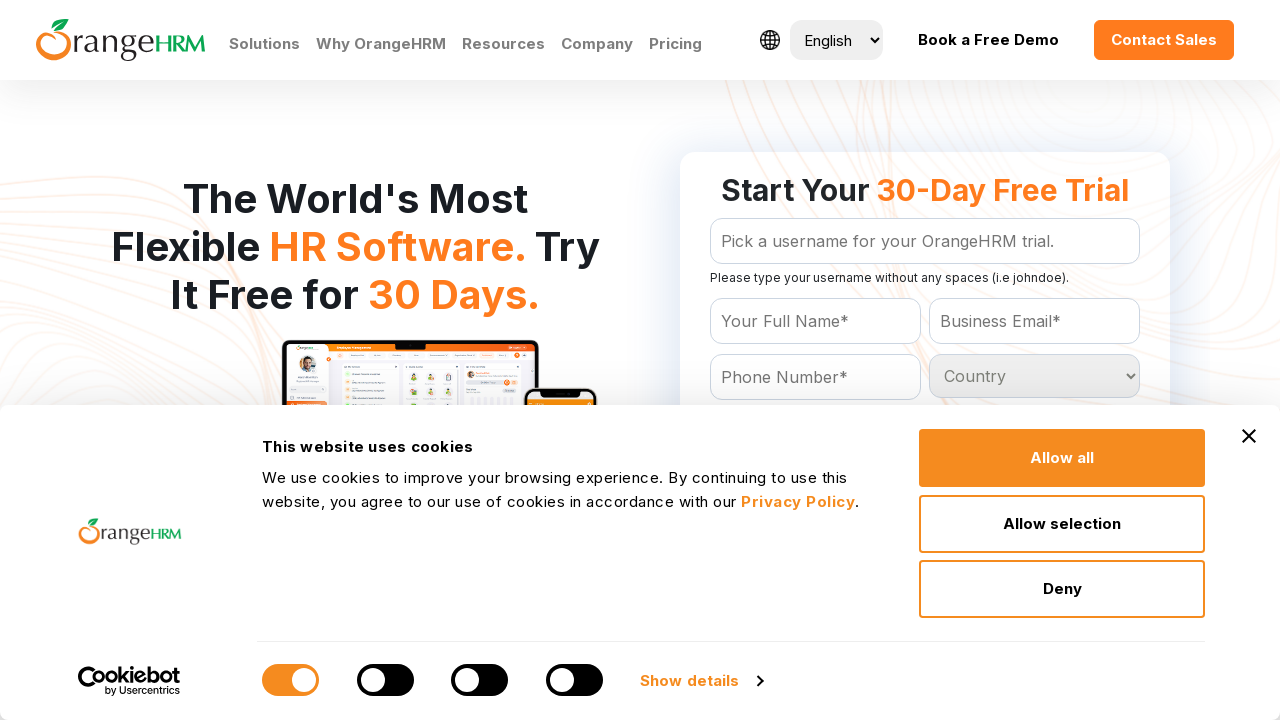

Selected 5th option from country dropdown by index on #Form_getForm_Country
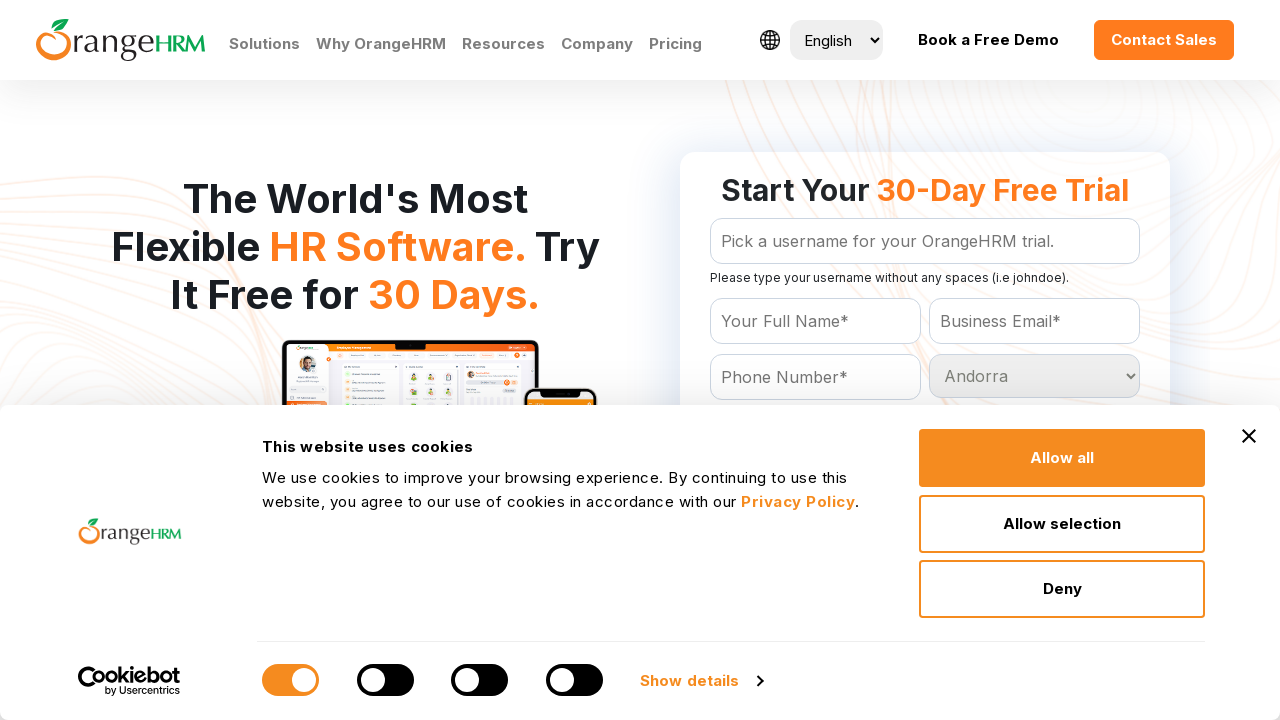

Selected 'India' from country dropdown by visible text on #Form_getForm_Country
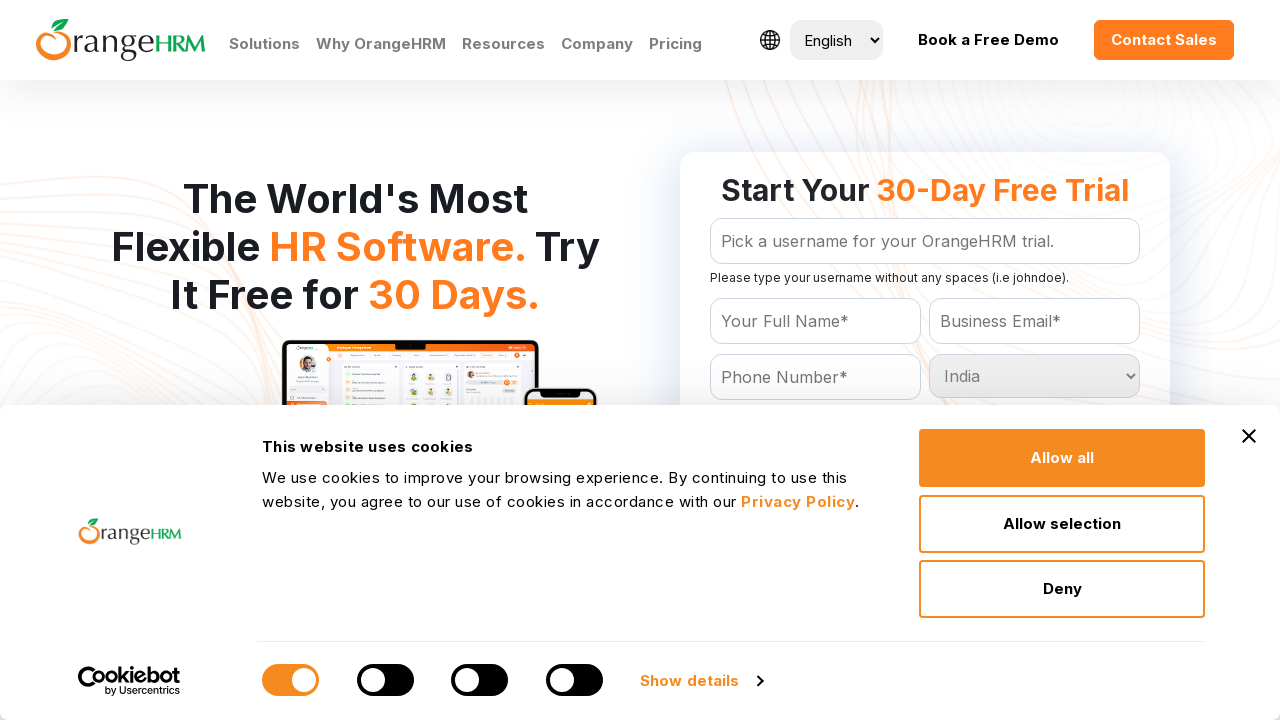

Selected 'Australia' from country dropdown by value attribute on #Form_getForm_Country
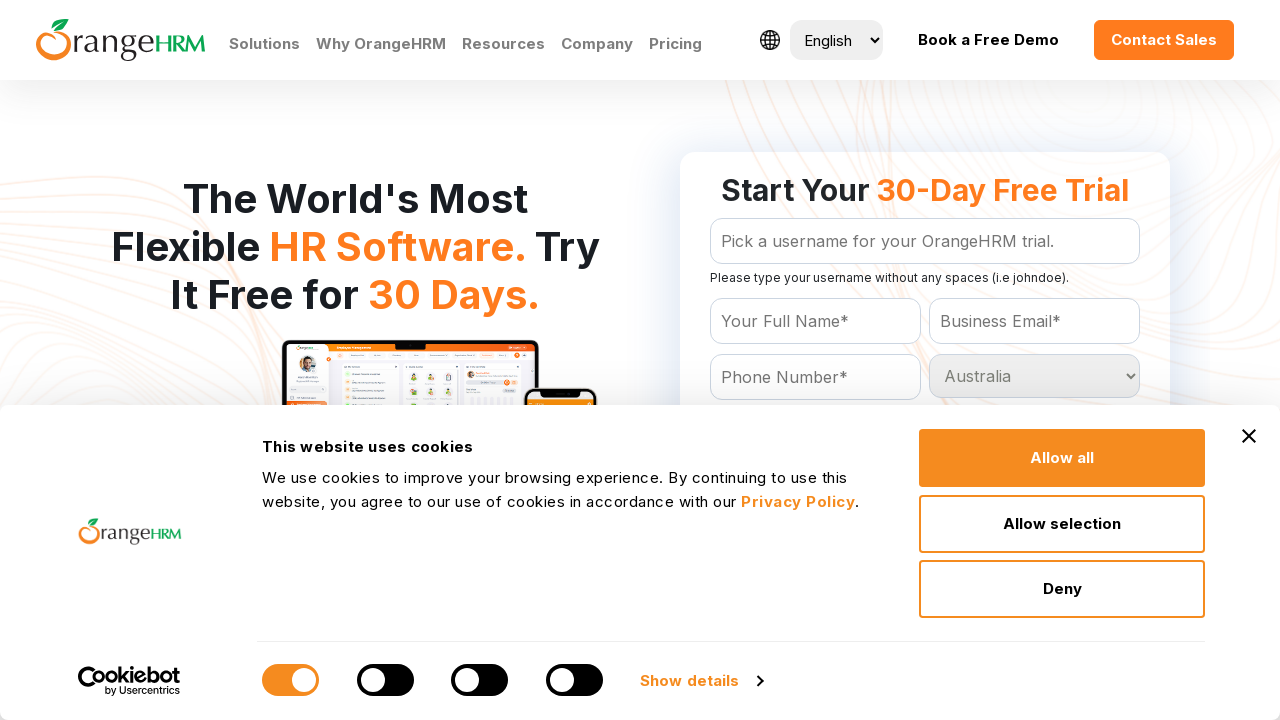

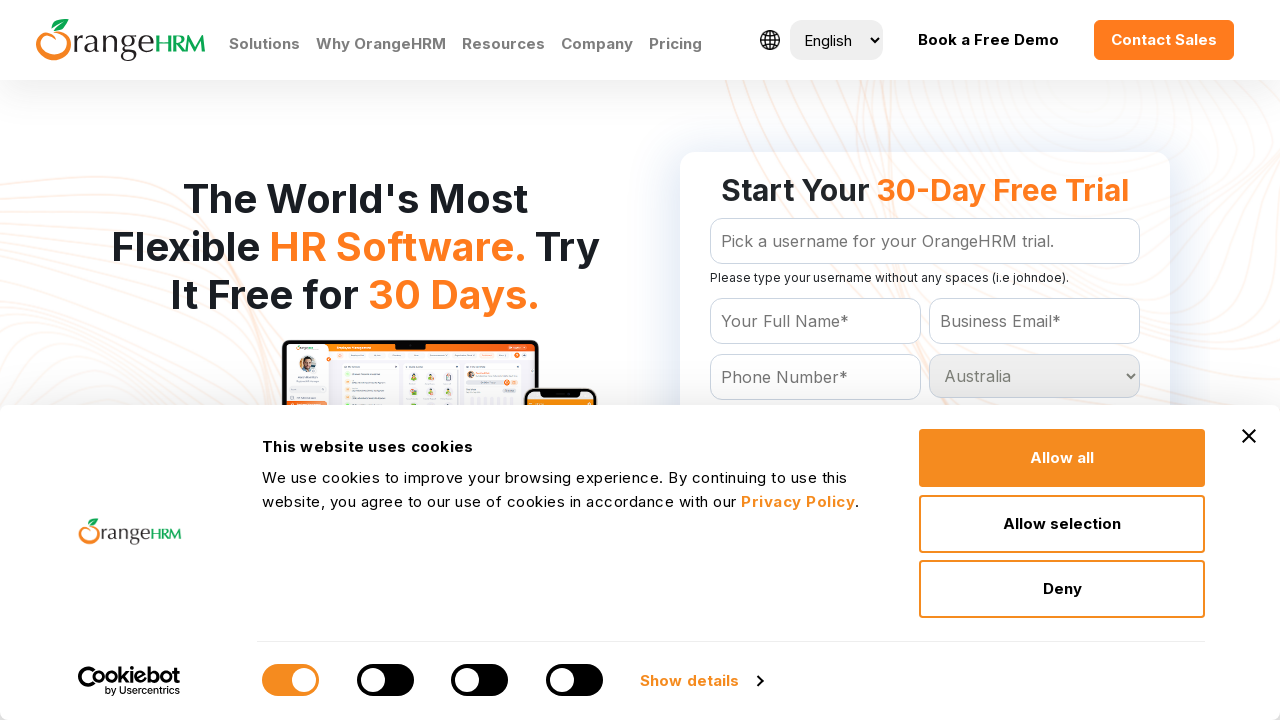